Tests dropdown selection functionality by selecting "Option 2" from a dropdown menu and verifying it becomes selected

Starting URL: http://the-internet.herokuapp.com/dropdown

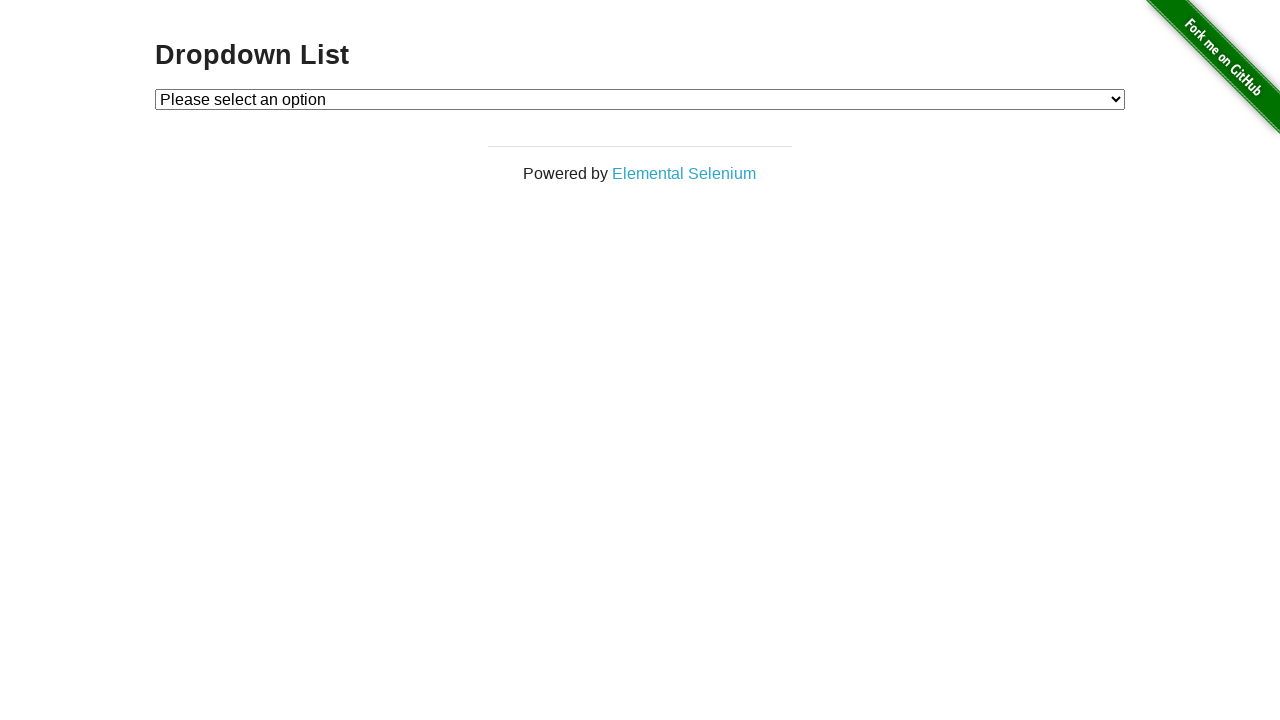

Selected 'Option 2' from dropdown menu on #dropdown
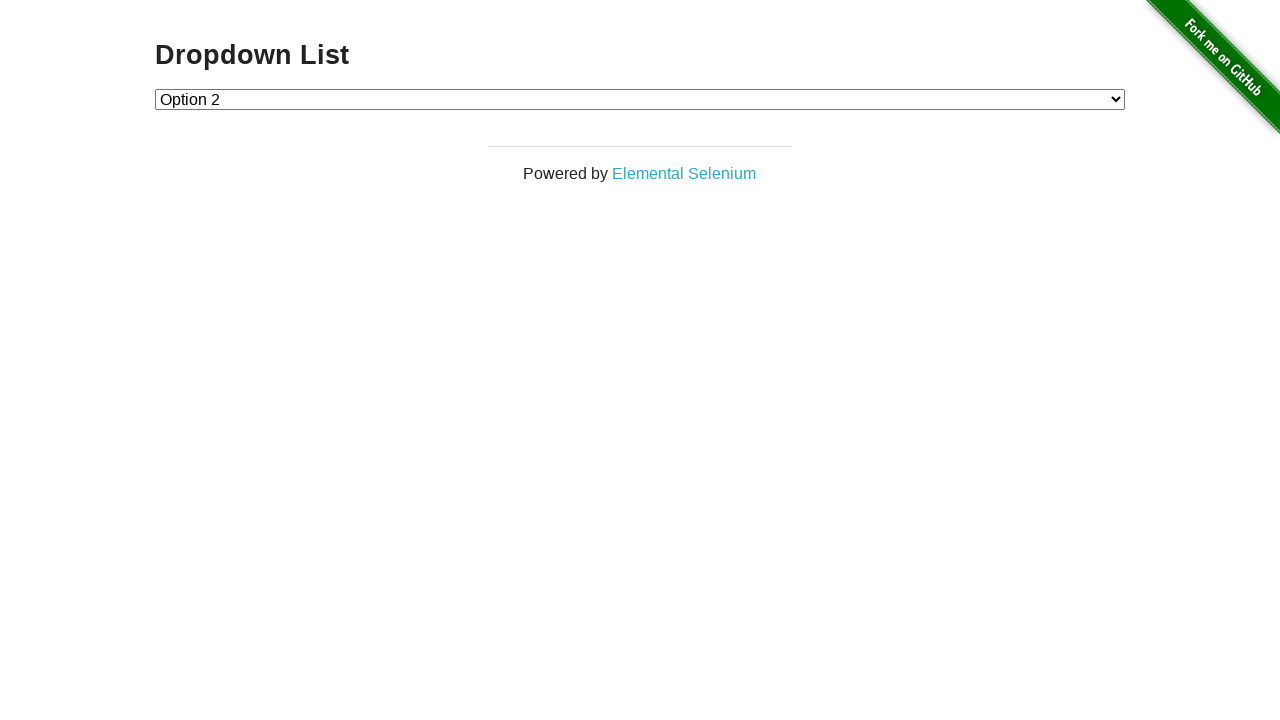

Located Option 2 element in dropdown
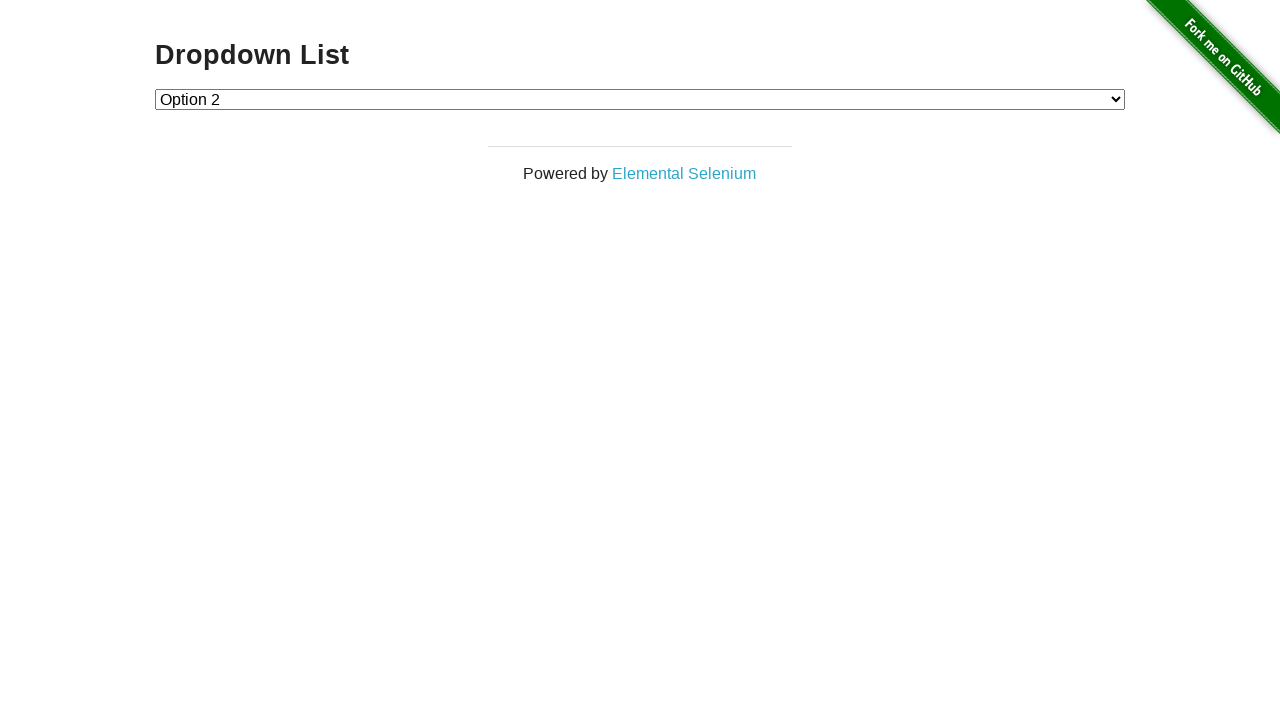

Verified that Option 2 is selected in dropdown
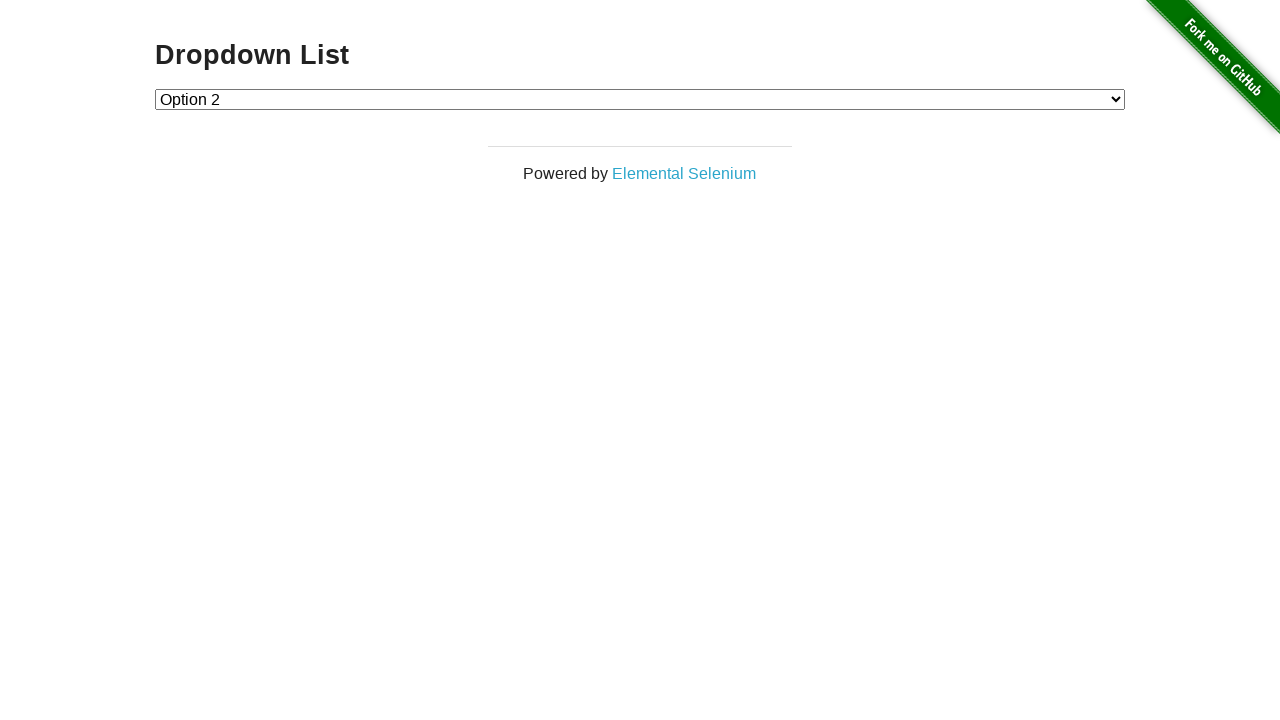

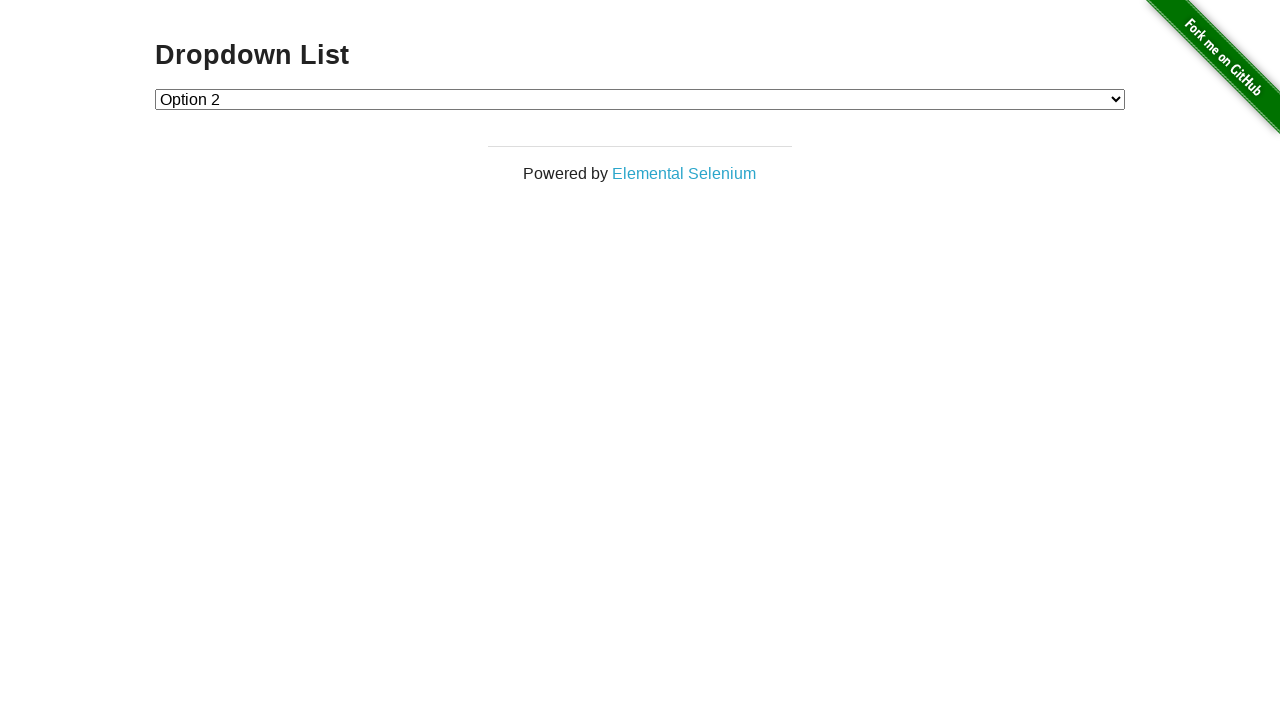